Tests dynamic control elements with explicit waits by clicking Remove button, waiting for confirmation message, then clicking Add button to restore the checkbox

Starting URL: https://the-internet.herokuapp.com/dynamic_controls

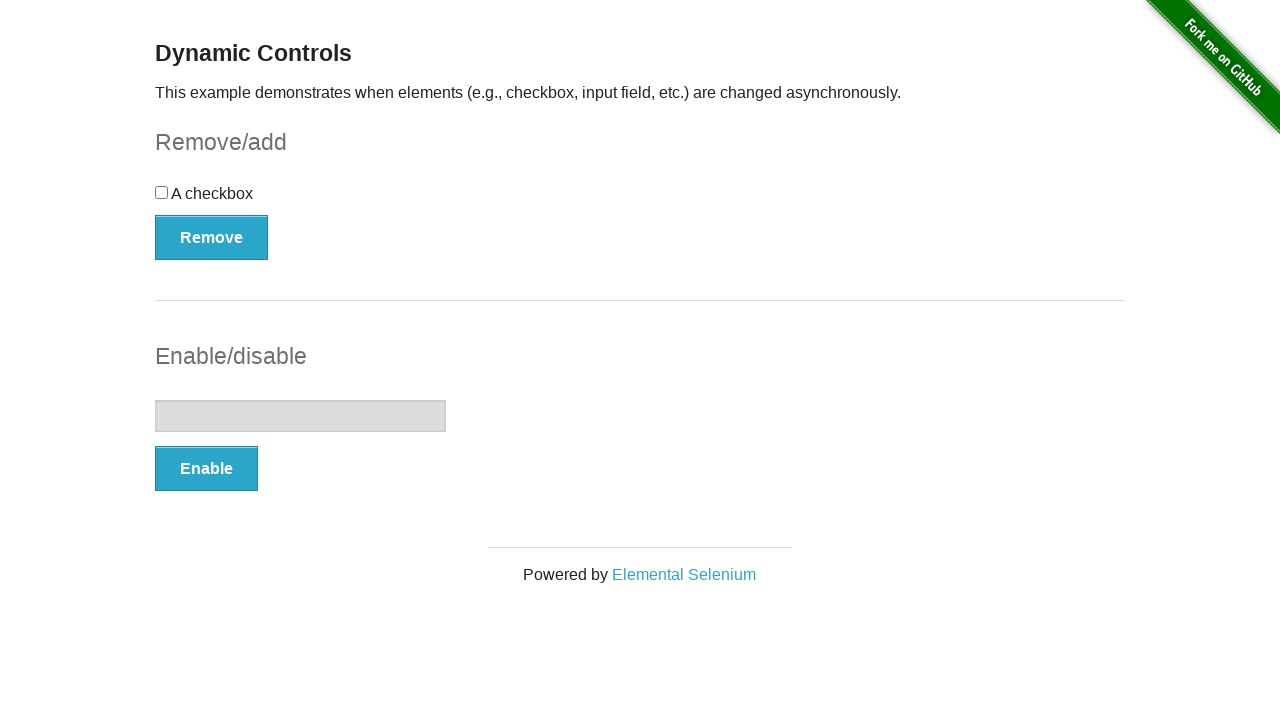

Navigated to dynamic controls test page
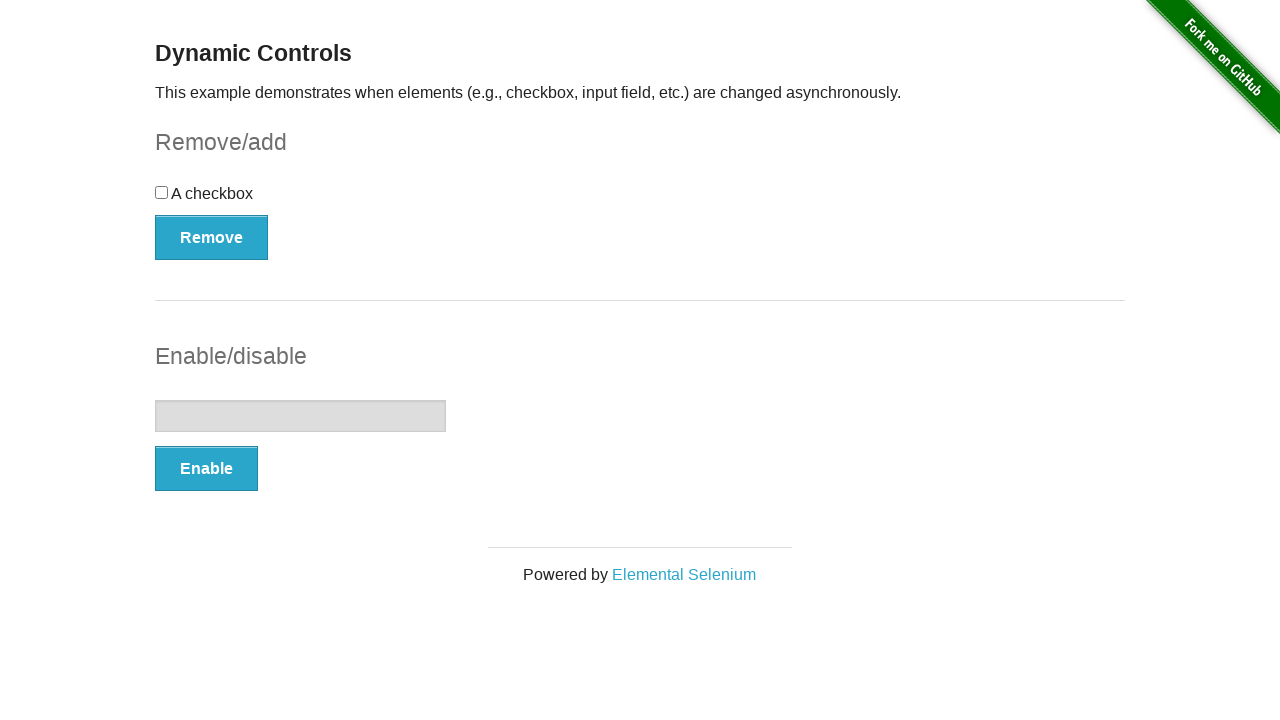

Clicked Remove button to remove the checkbox at (212, 237) on button:has-text('Remove')
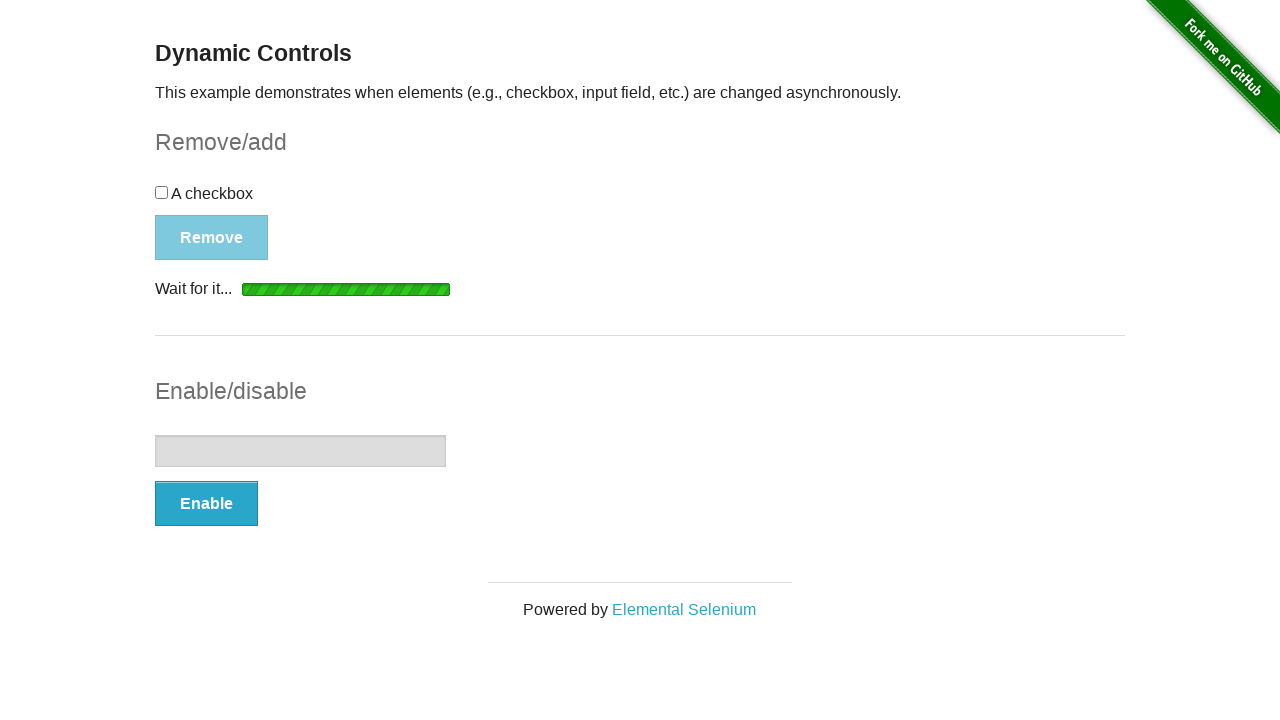

Confirmation message 'It's gone!' appeared indicating checkbox was removed
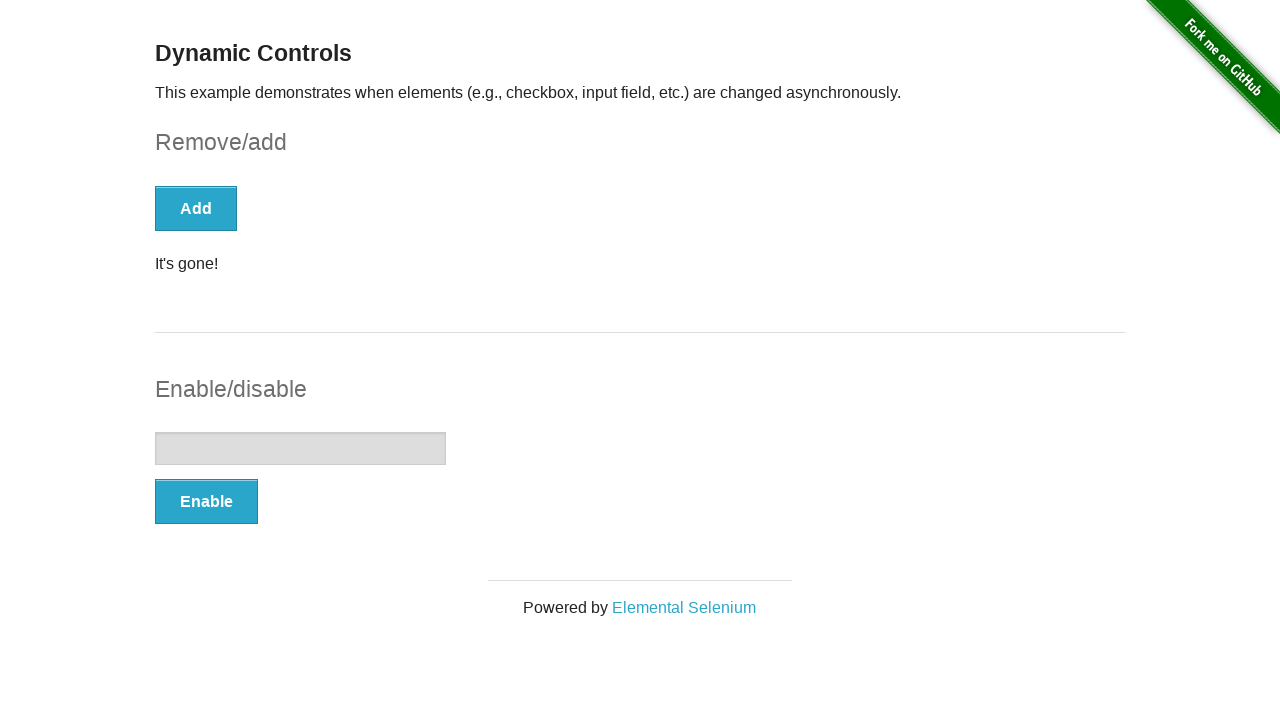

Clicked Add button to restore the checkbox at (196, 208) on button:has-text('Add')
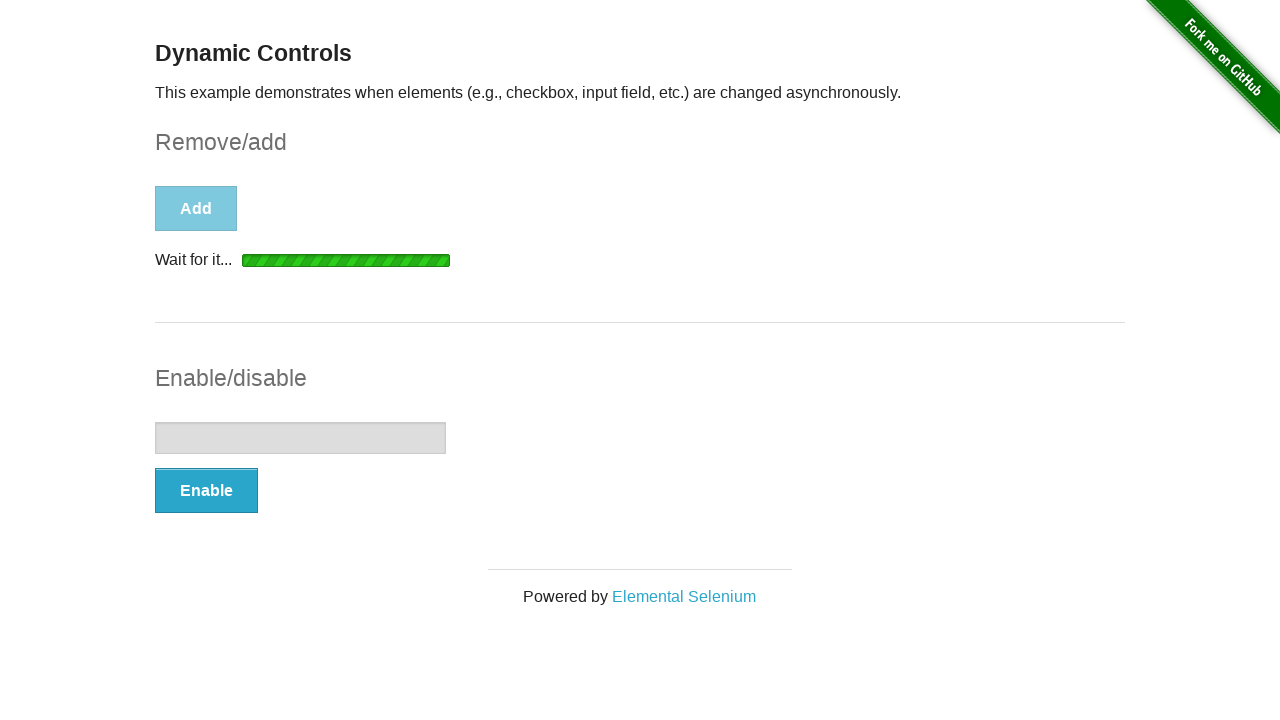

Remove button is visible again, confirming checkbox has been restored
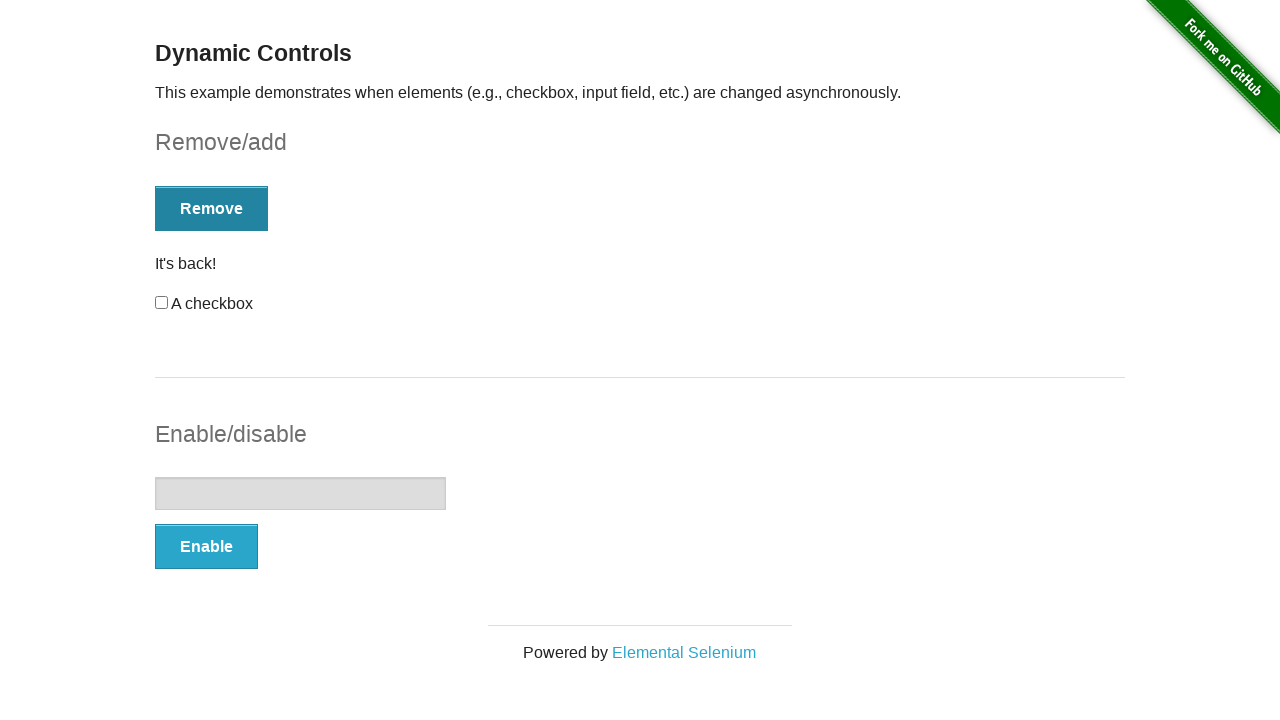

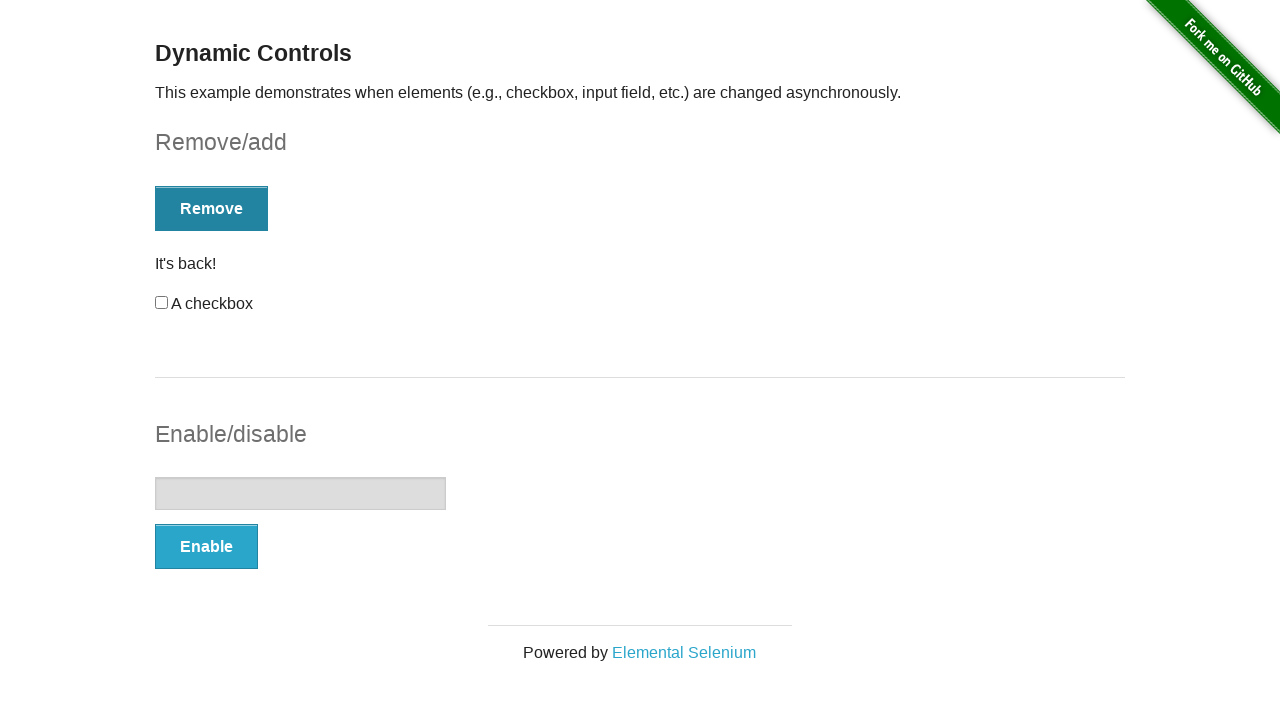